Tests the auto-suggest dropdown functionality by typing a partial text "ind" into the autosuggest input field and waiting for dropdown suggestions to appear.

Starting URL: https://rahulshettyacademy.com/dropdownsPractise/

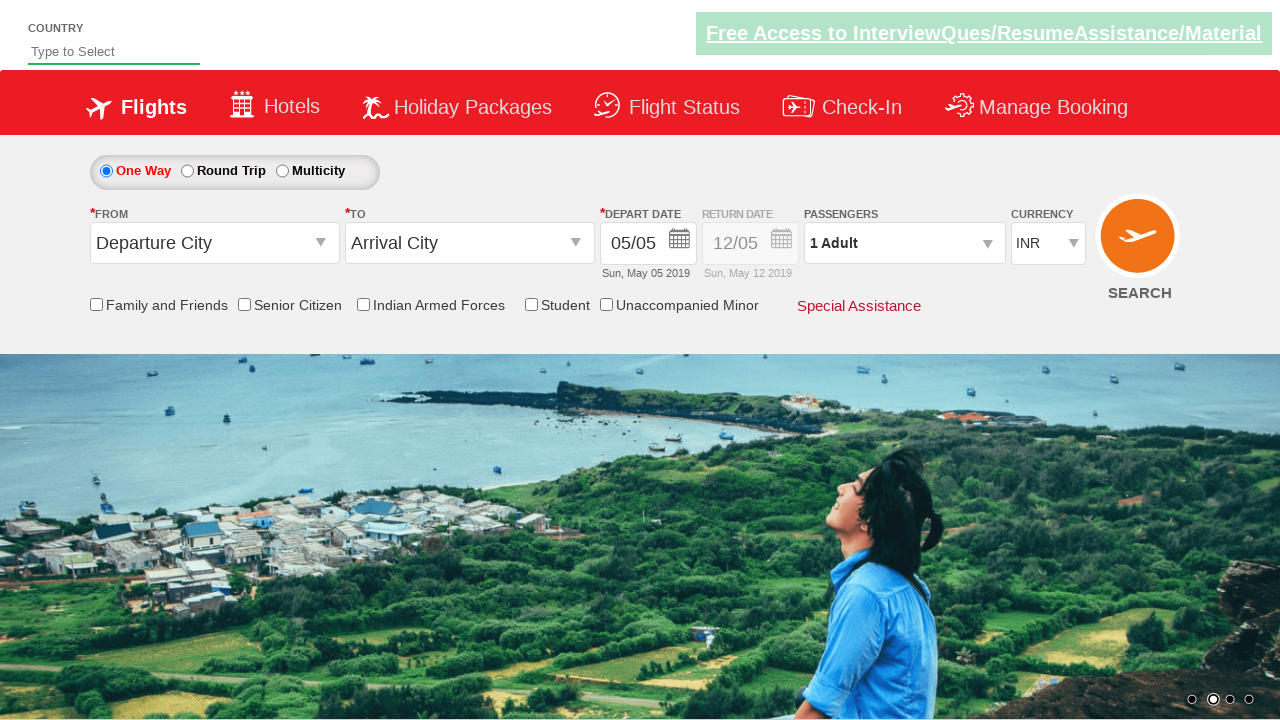

Navigated to the dropdowns practice page
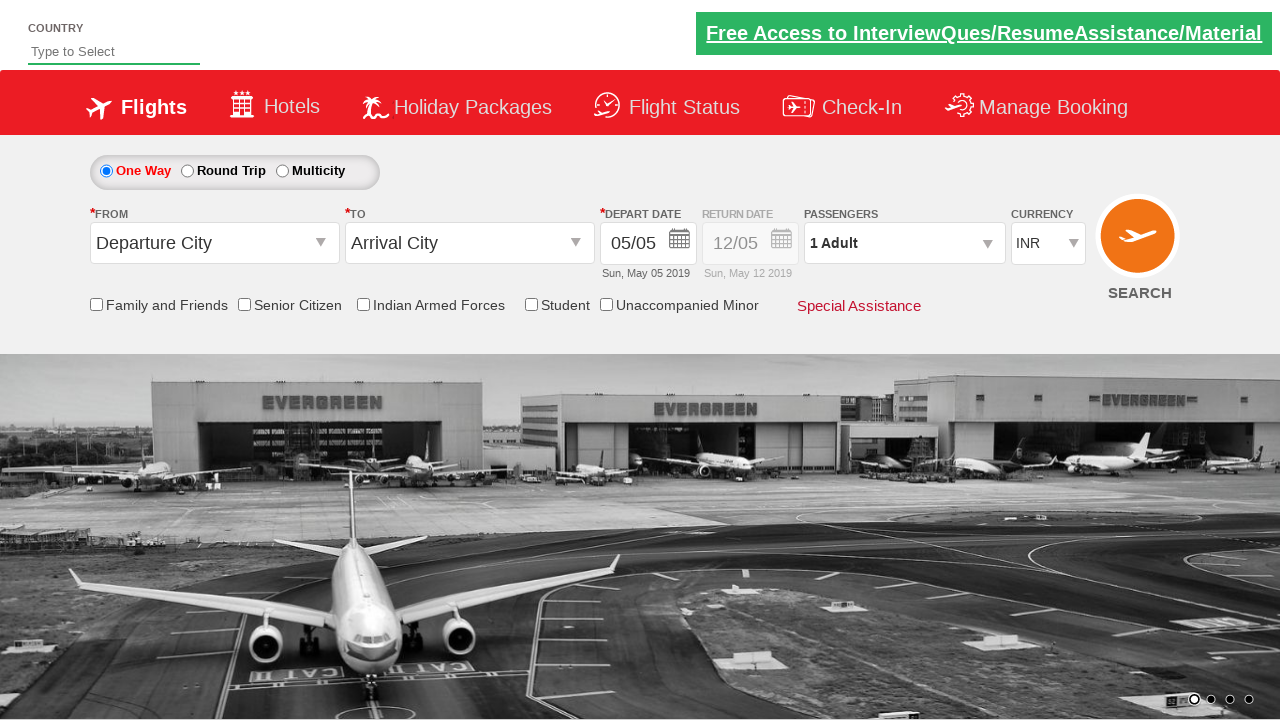

Typed 'ind' into the autosuggest input field on #autosuggest
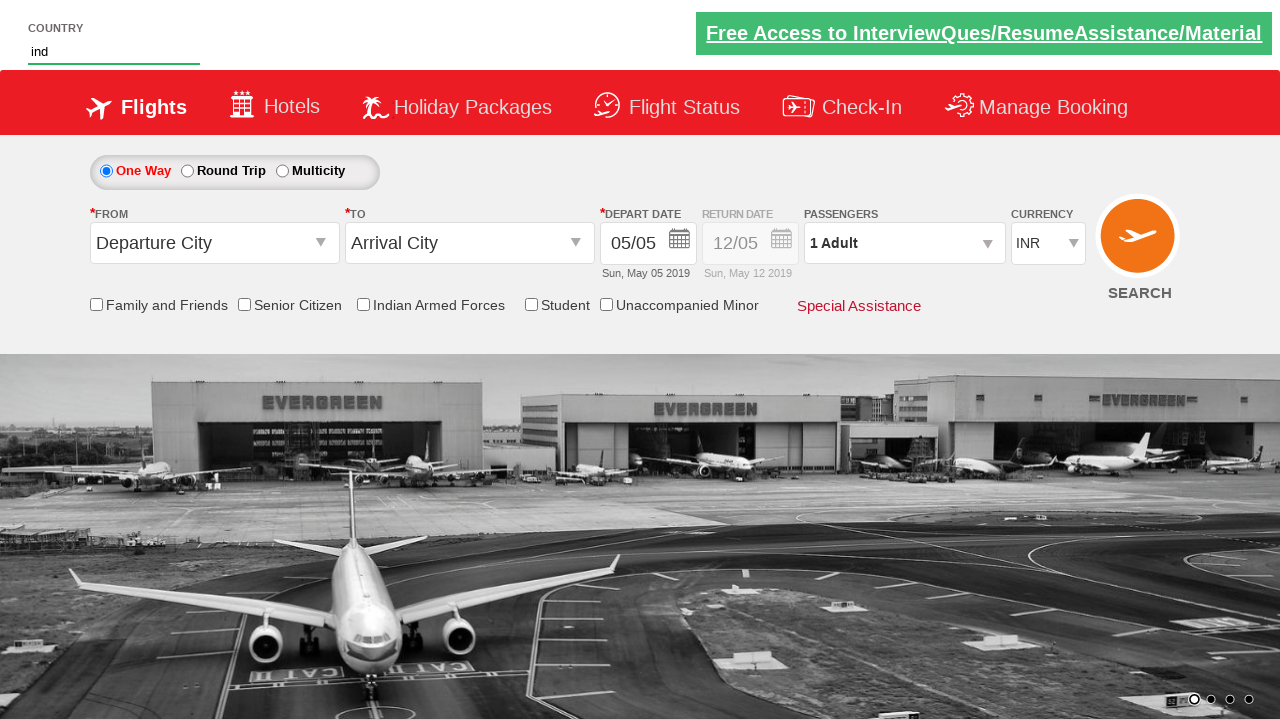

Dropdown suggestions appeared after typing 'ind'
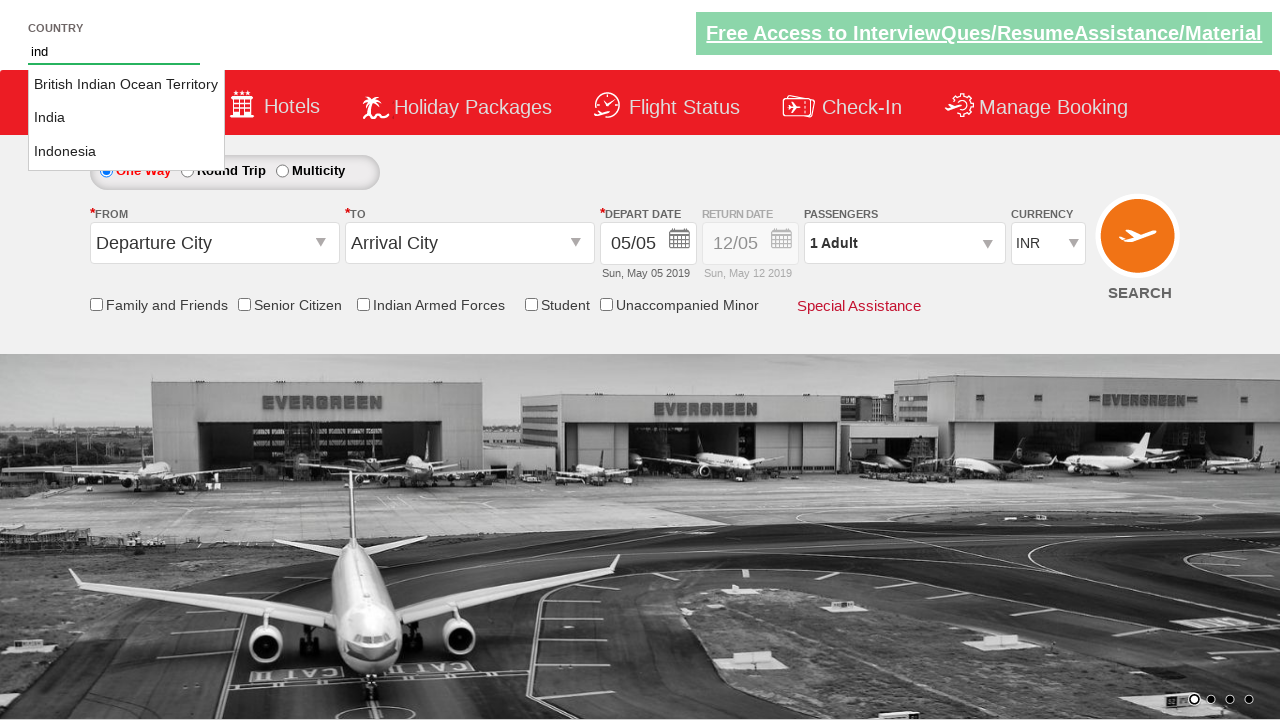

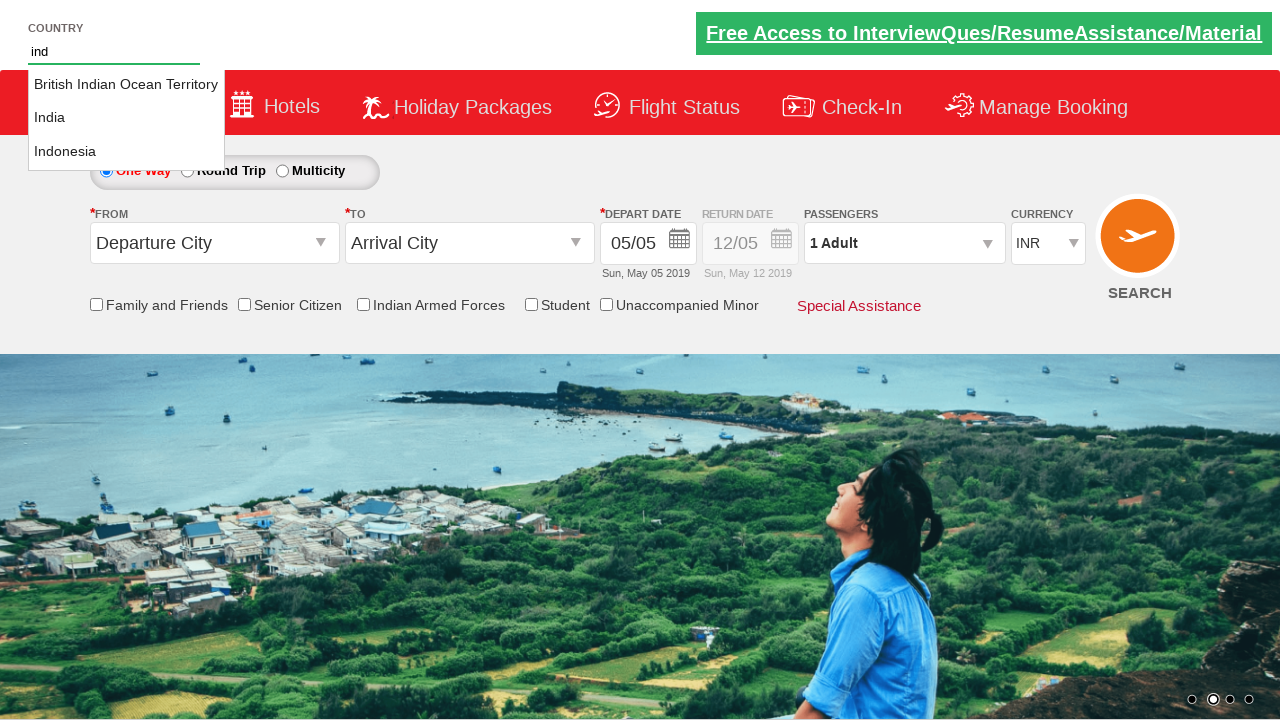